Fills out a comprehensive practice form including personal information, date of birth selection, subjects, hobbies checkboxes, address, and state/city dropdowns, then verifies the submission confirmation.

Starting URL: https://demoqa.com/automation-practice-form

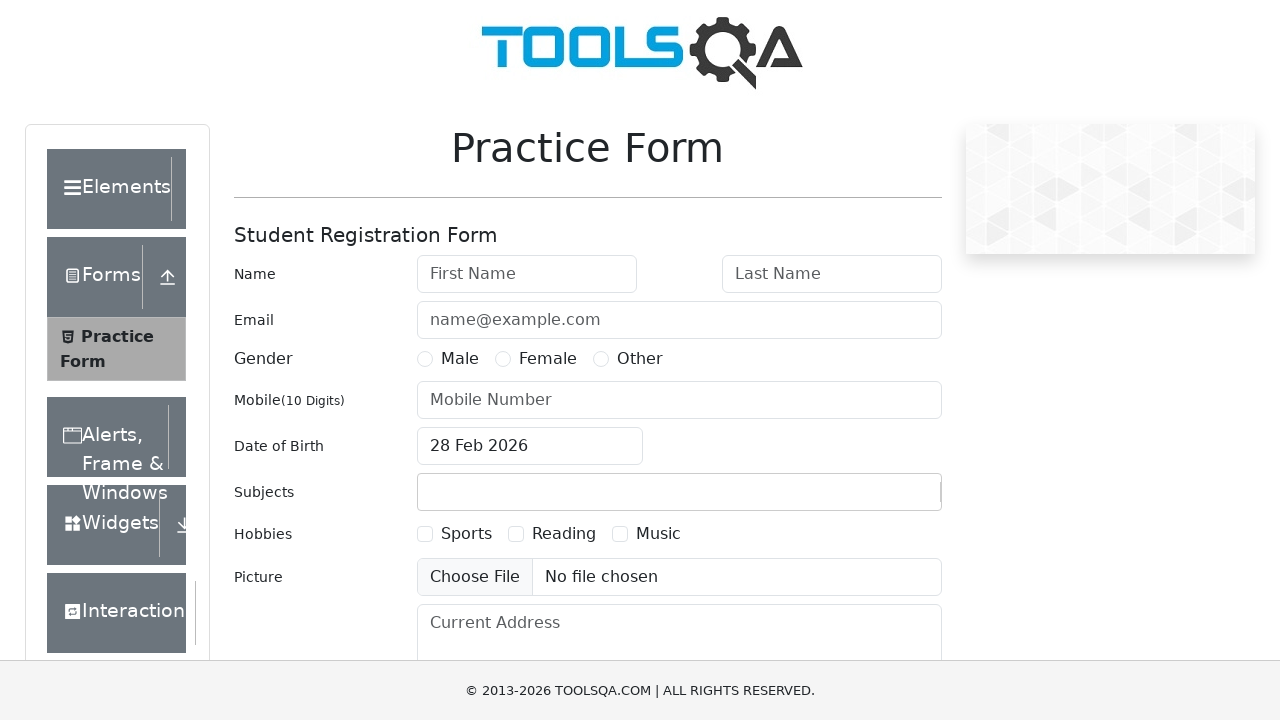

Filled first name field with 'Mikhail' on #firstName
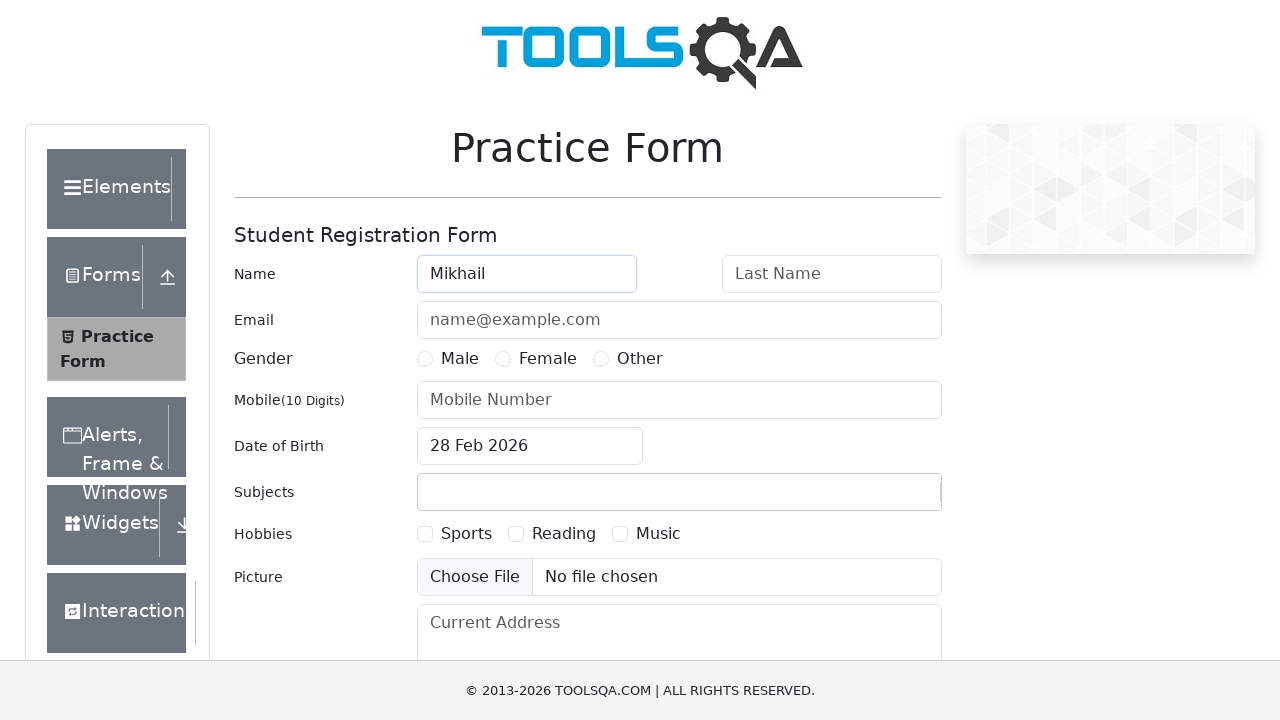

Filled last name field with 'Loginov' on #lastName
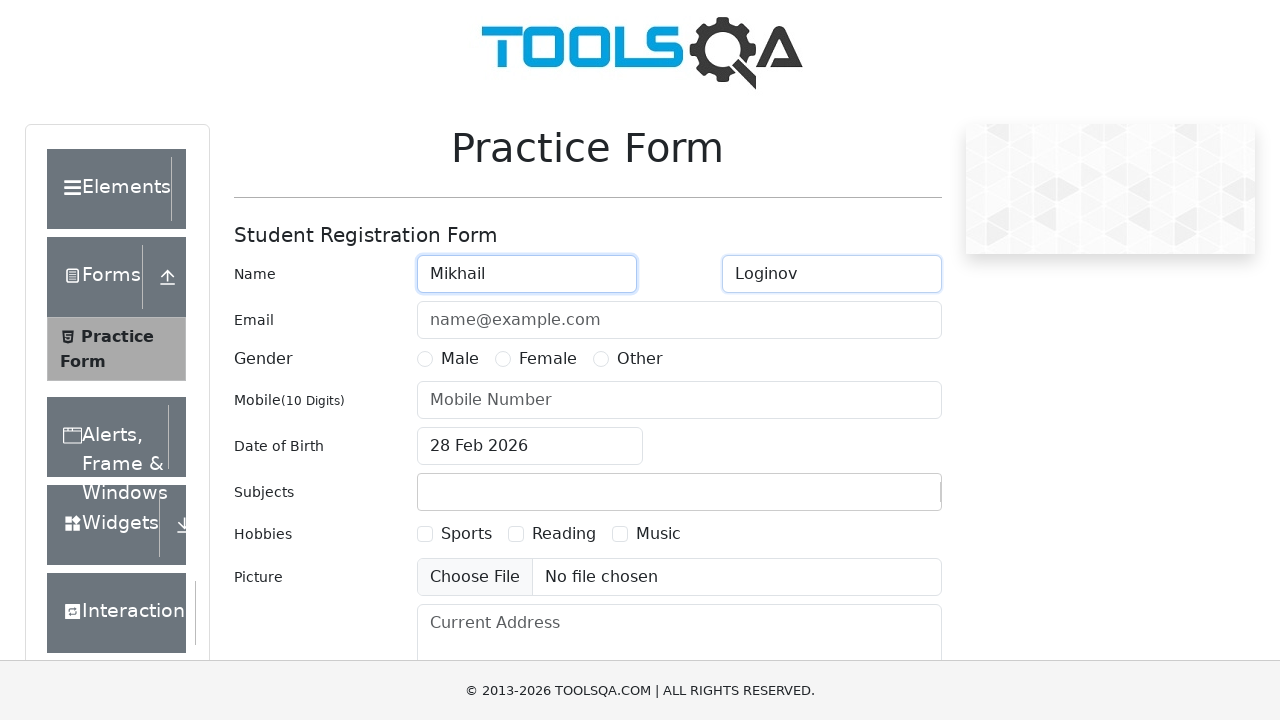

Filled email field with 'random@mail.ru' on #userEmail
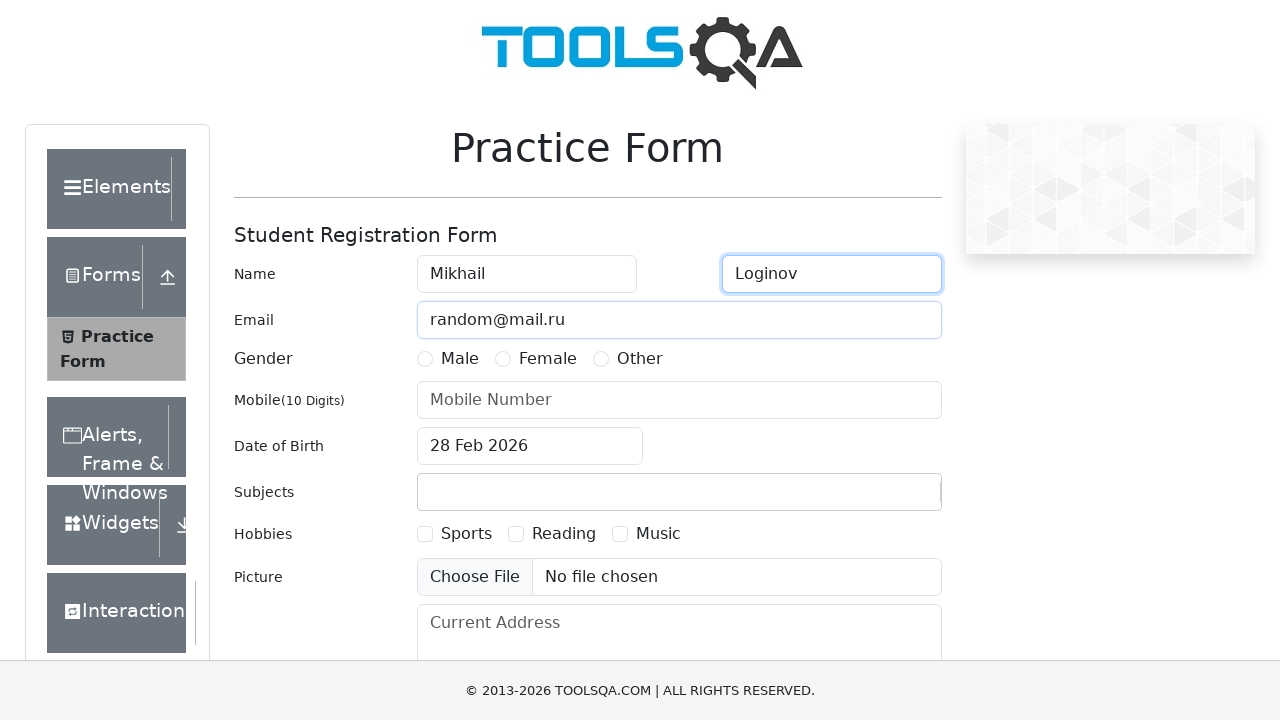

Selected gender option at (460, 359) on label[for='gender-radio-1']
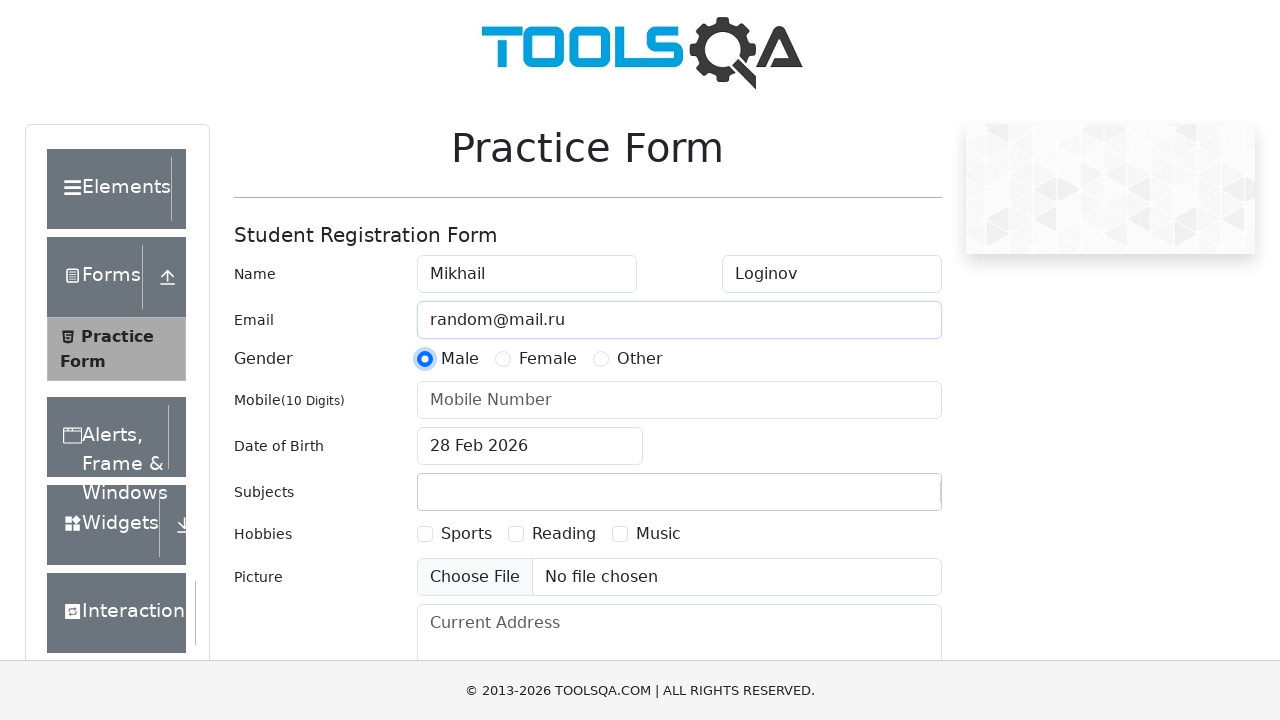

Filled phone number field with '1234567890' on #userNumber
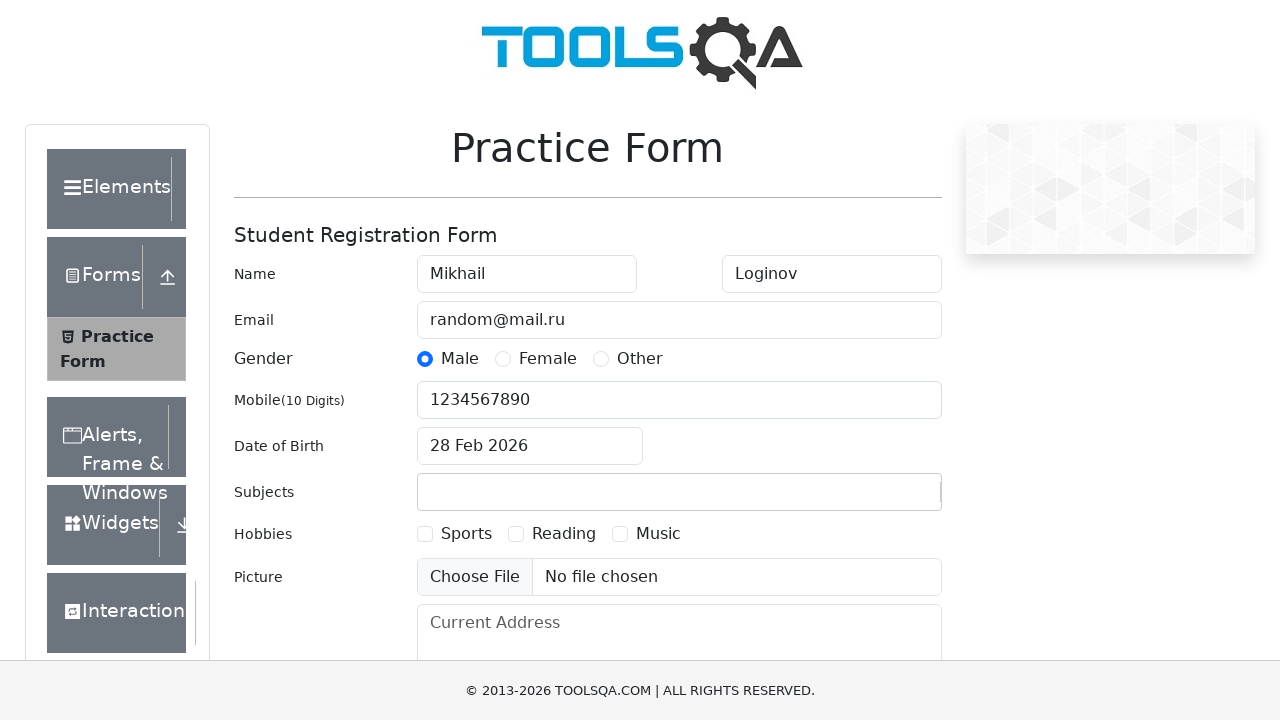

Clicked date of birth input field at (530, 446) on #dateOfBirthInput
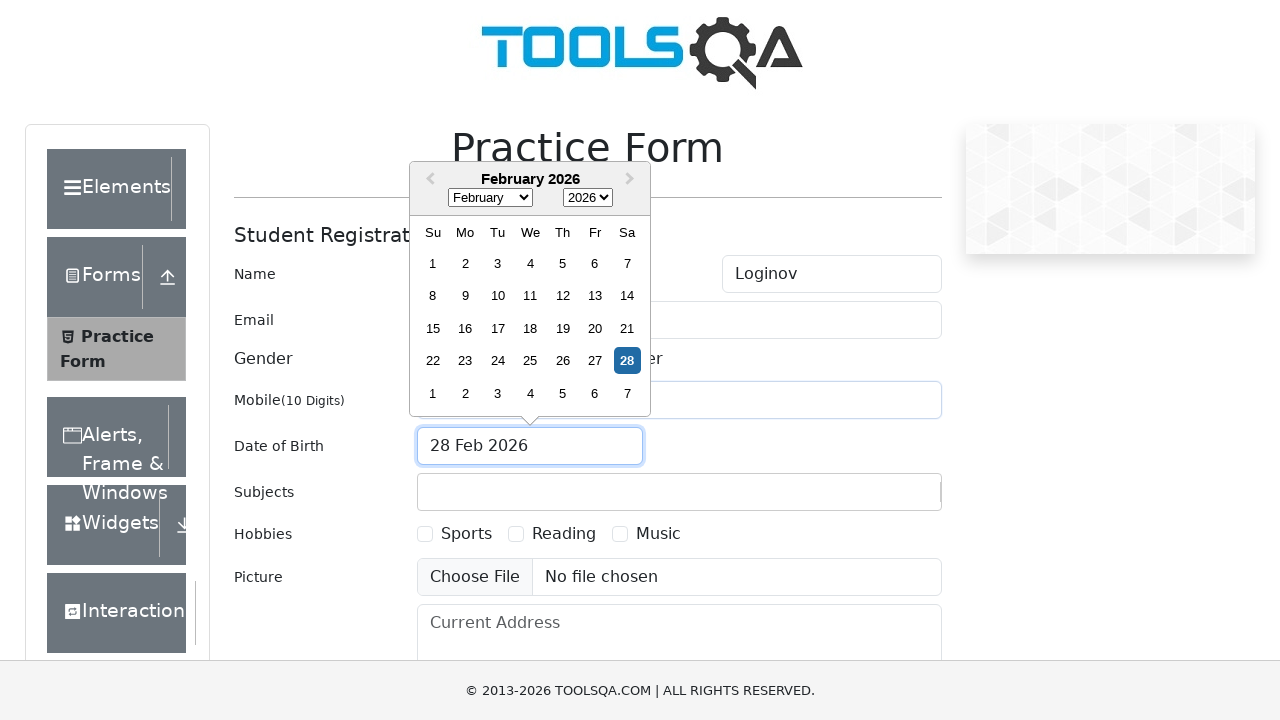

Selected month (March) from date picker on .react-datepicker__month-select
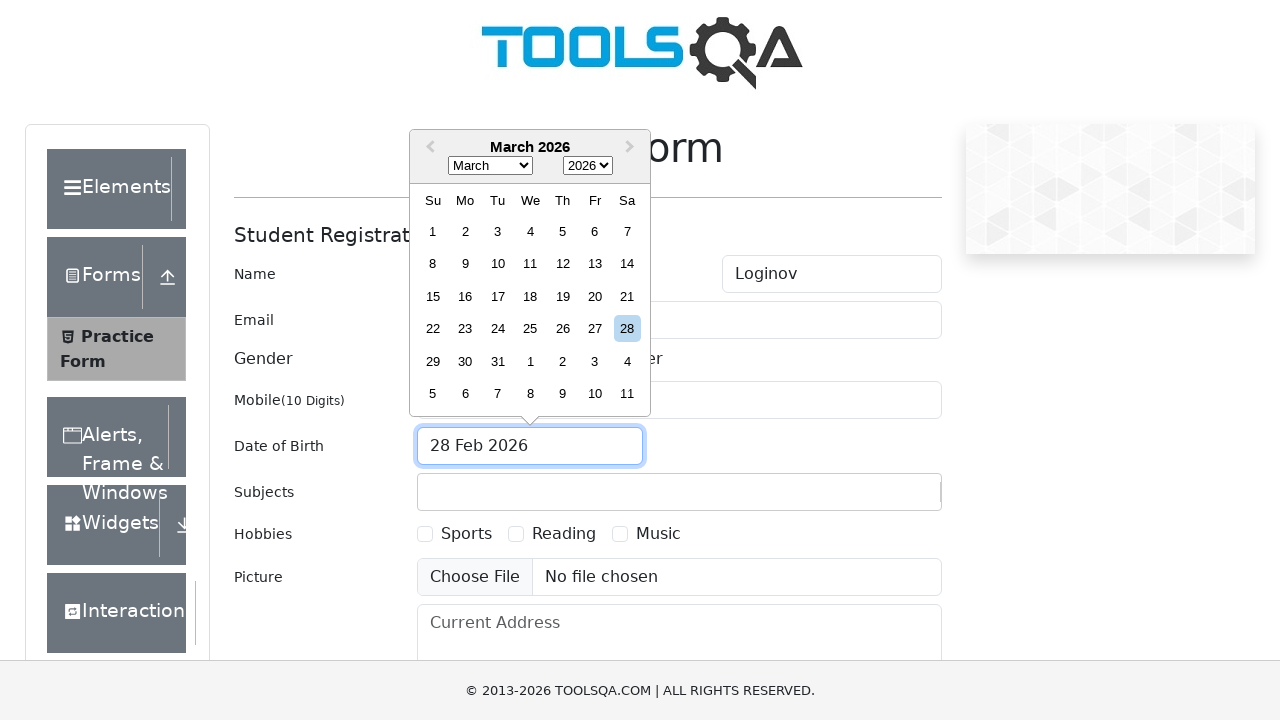

Selected year (1993) from date picker on .react-datepicker__year-select
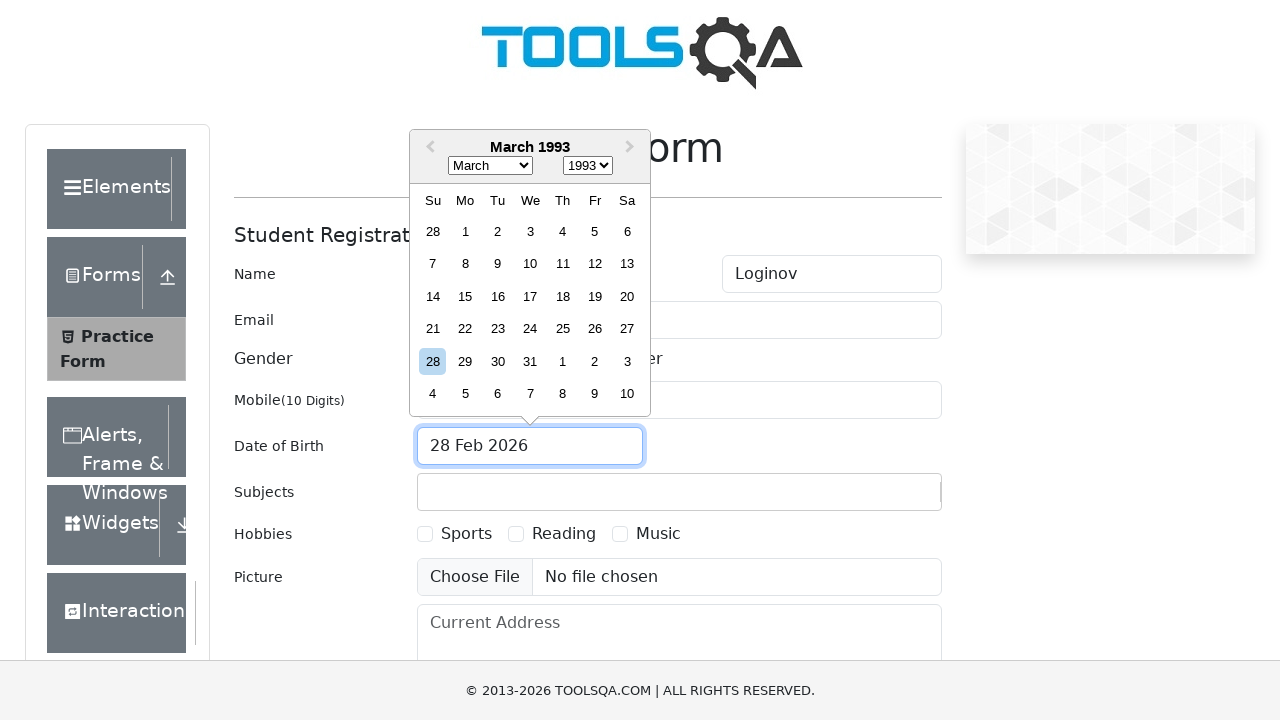

Selected day 16 from date picker at (498, 296) on .react-datepicker__day--016:not(.react-datepicker__day--outside-month)
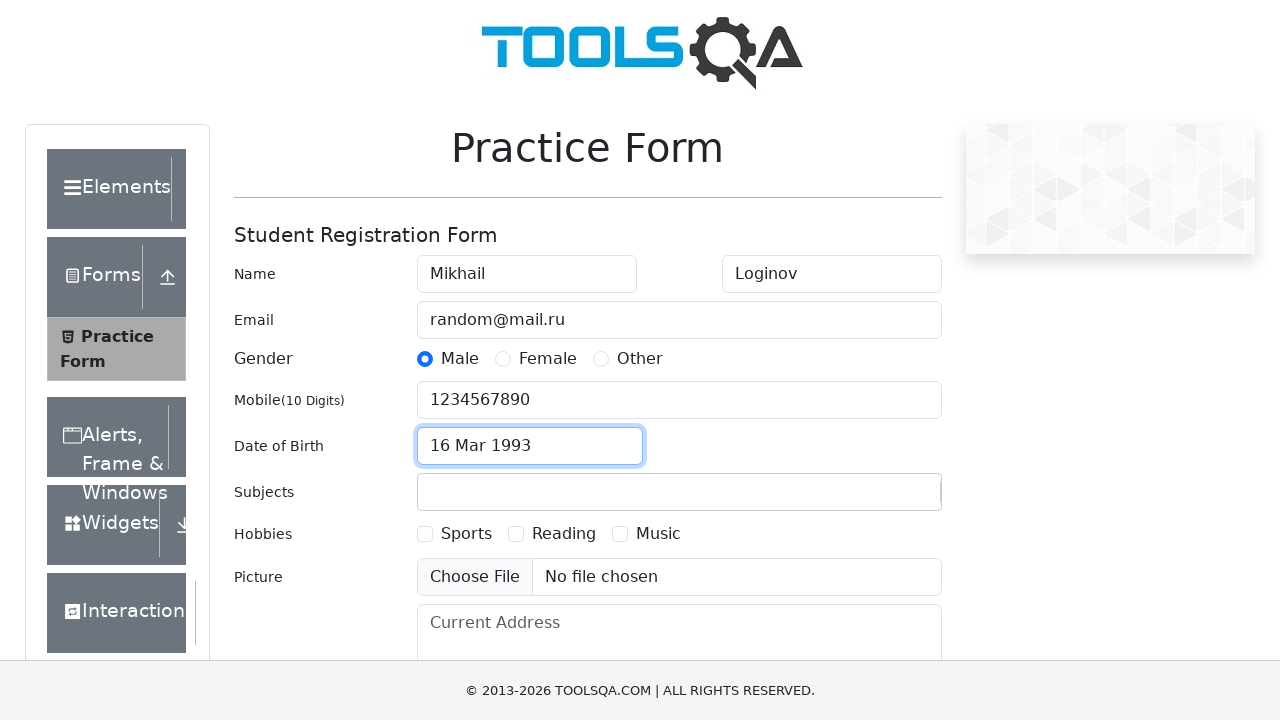

Filled subjects field with 'Math' on #subjectsInput
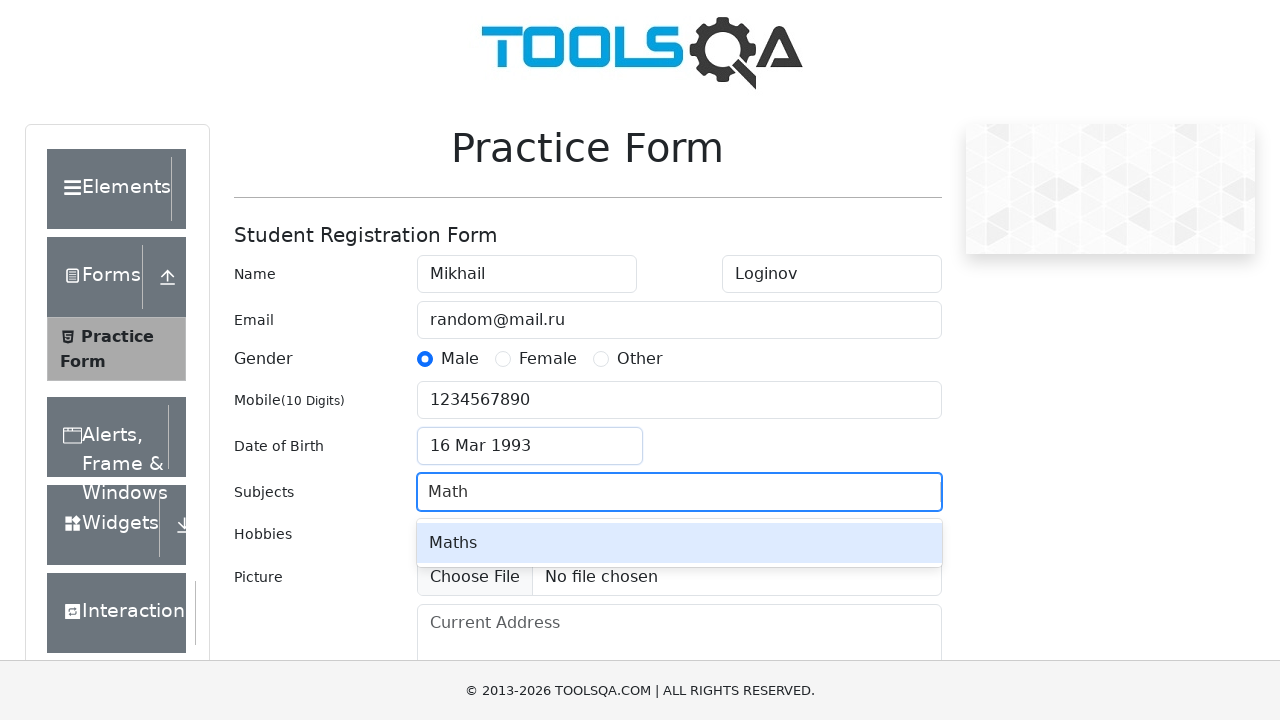

Pressed Enter to add Math subject
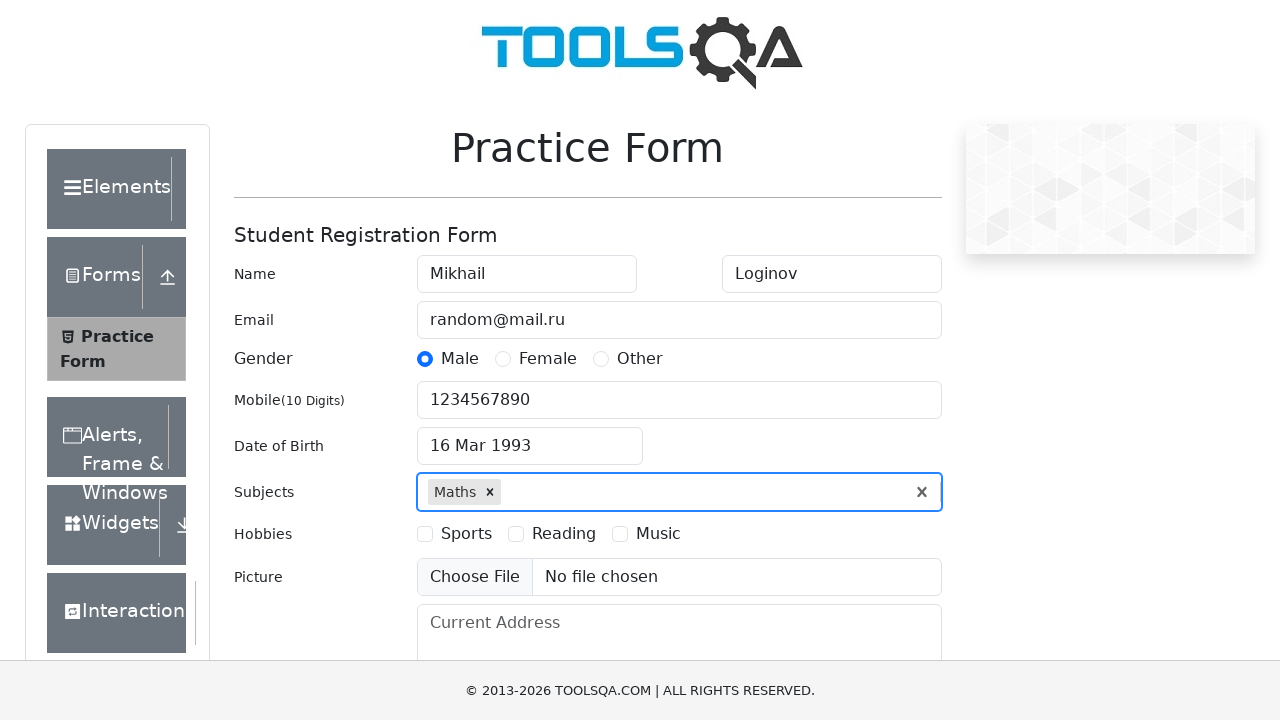

Filled subjects field with 'English' on #subjectsInput
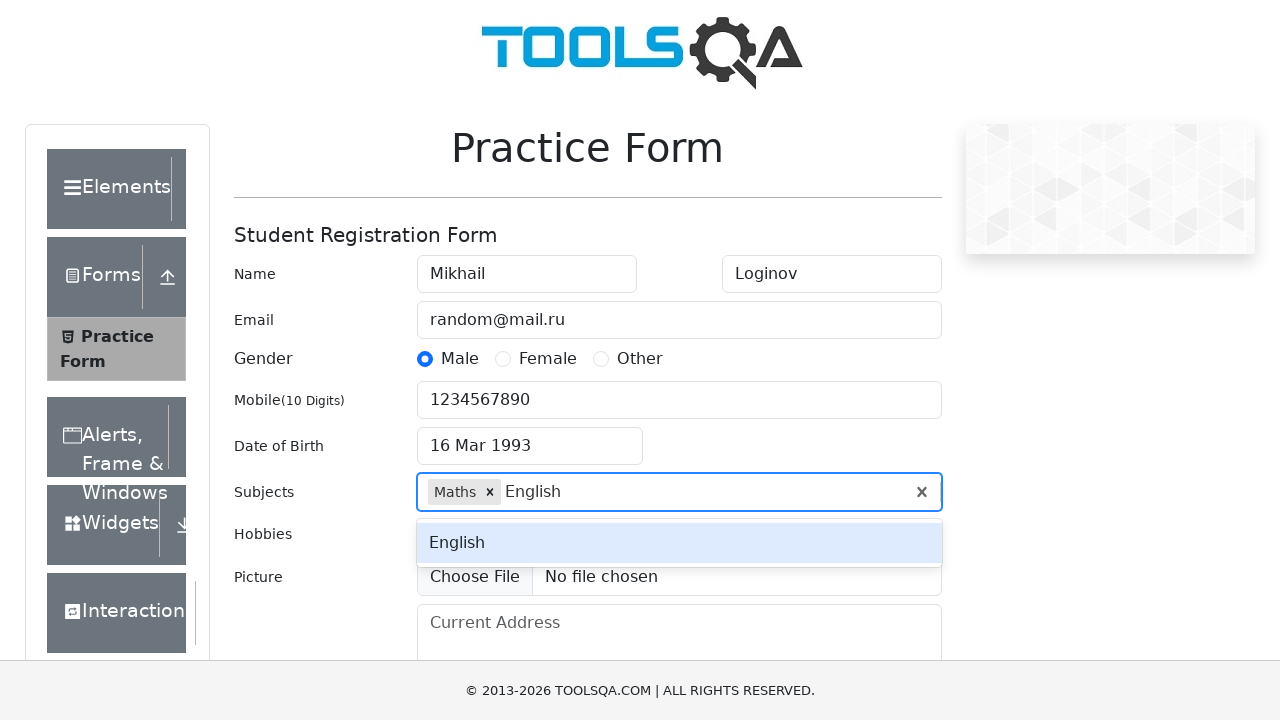

Pressed Enter to add English subject
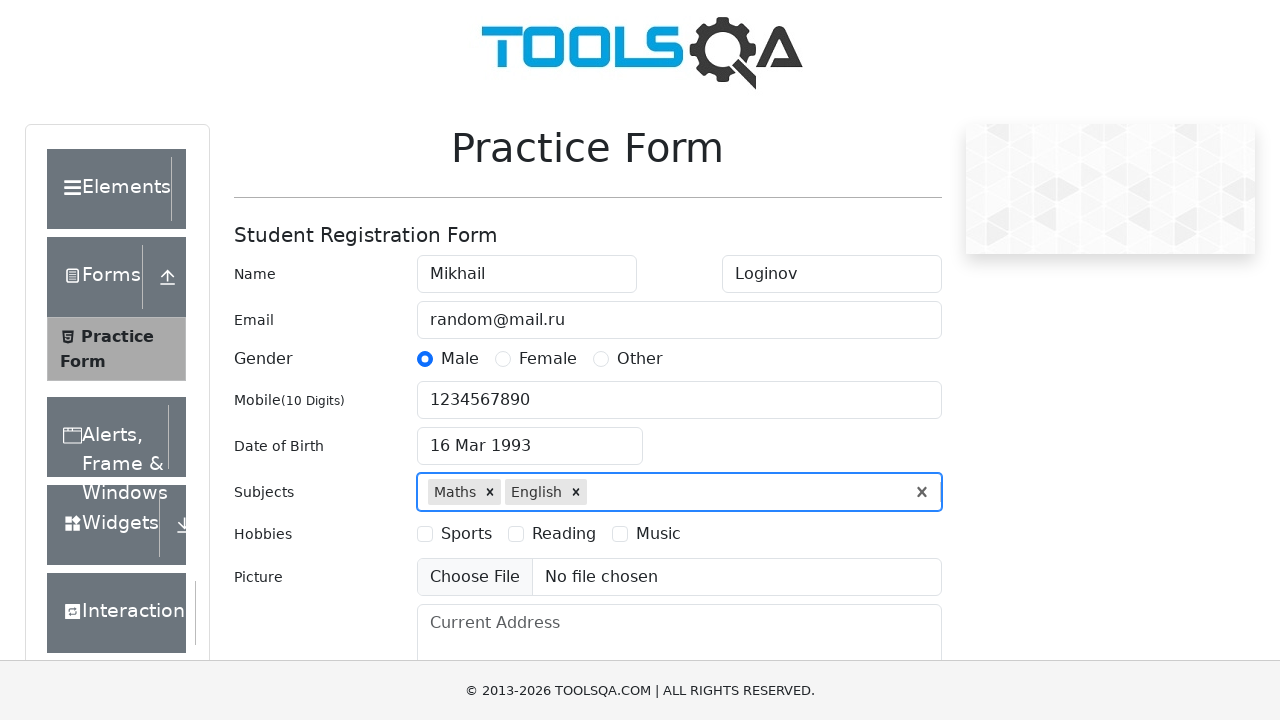

Checked first hobby checkbox at (466, 534) on label[for='hobbies-checkbox-1']
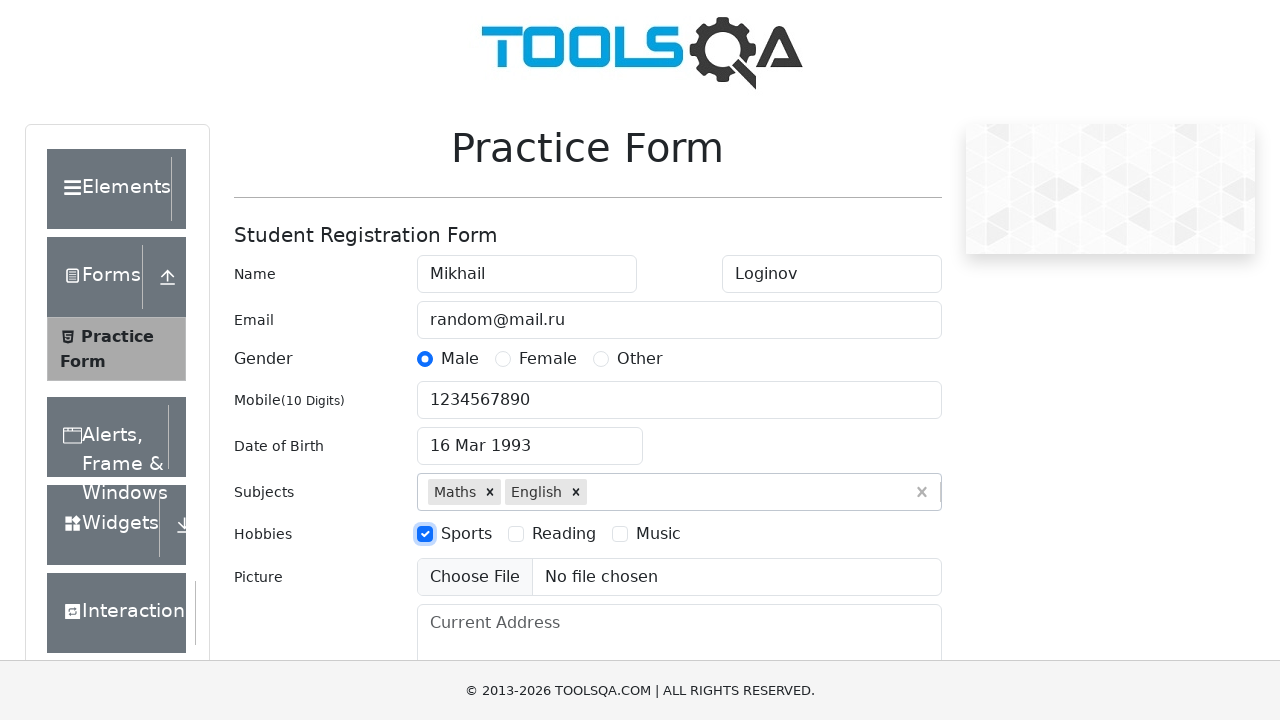

Checked second hobby checkbox at (564, 534) on label[for='hobbies-checkbox-2']
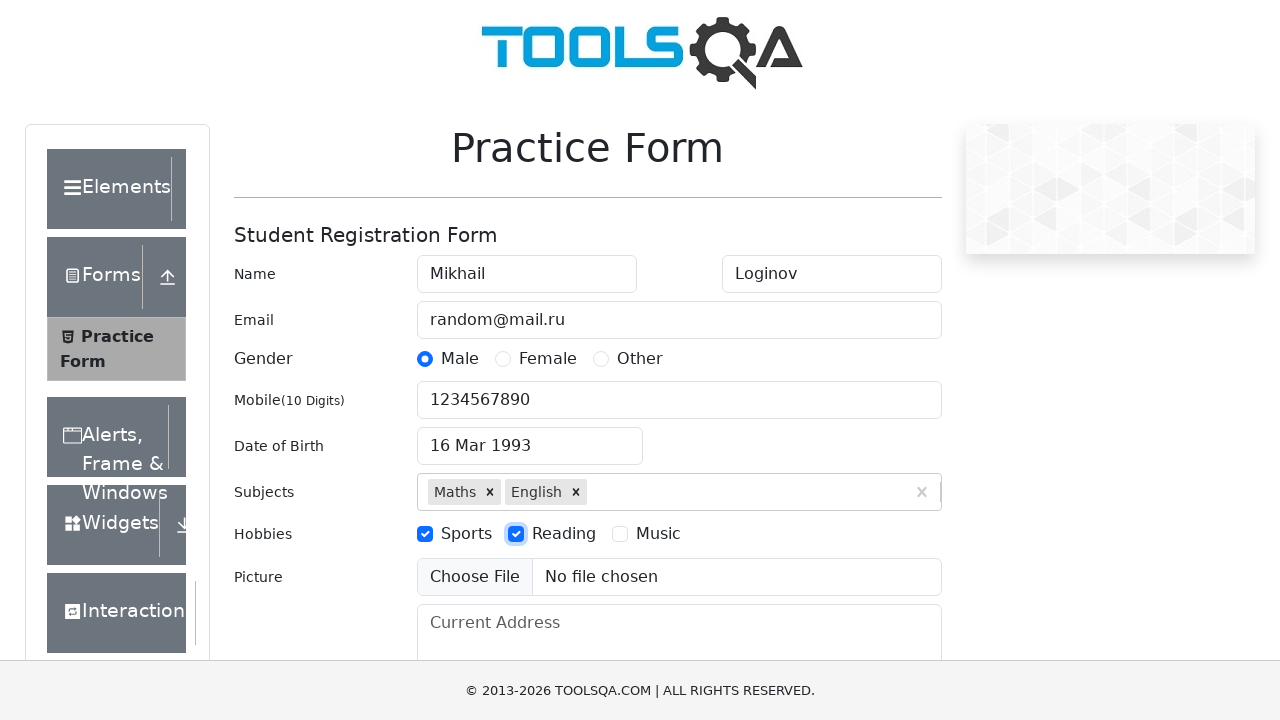

Checked third hobby checkbox at (658, 534) on label[for='hobbies-checkbox-3']
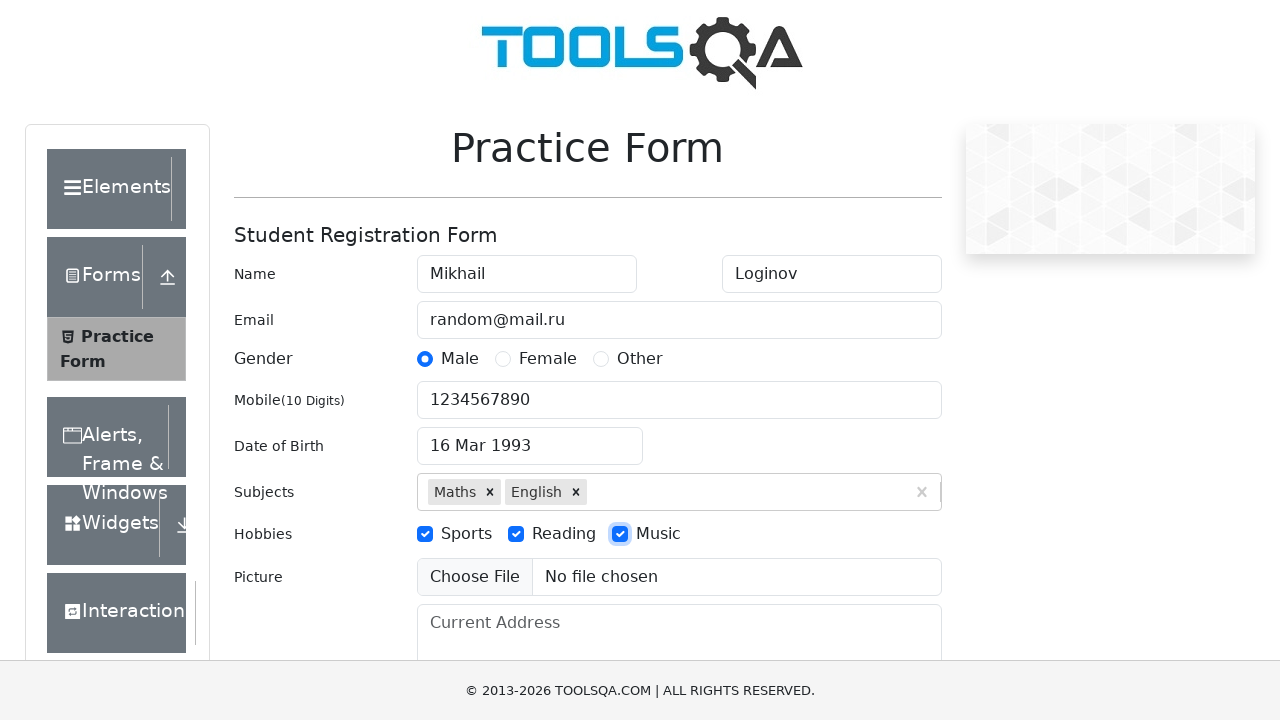

Filled current address field with 'Saint-Pee' on textarea[placeholder='Current Address']
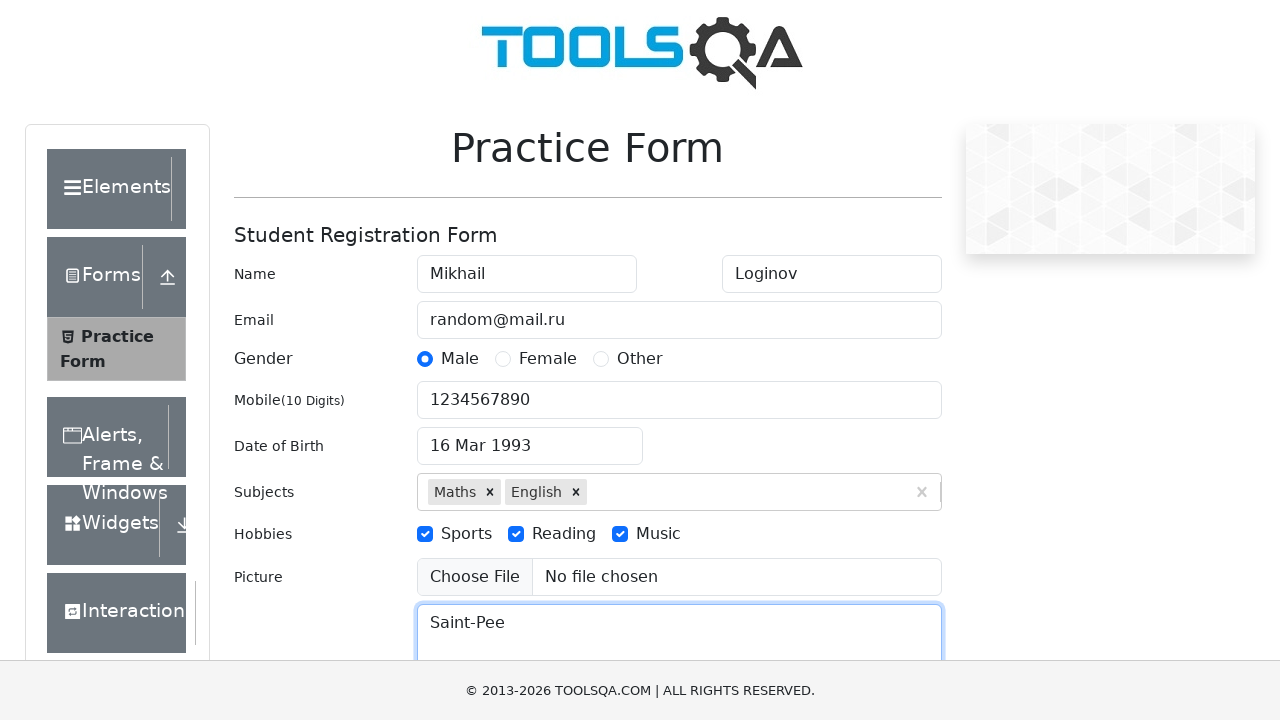

Filled state field with 'NCR' on #react-select-3-input
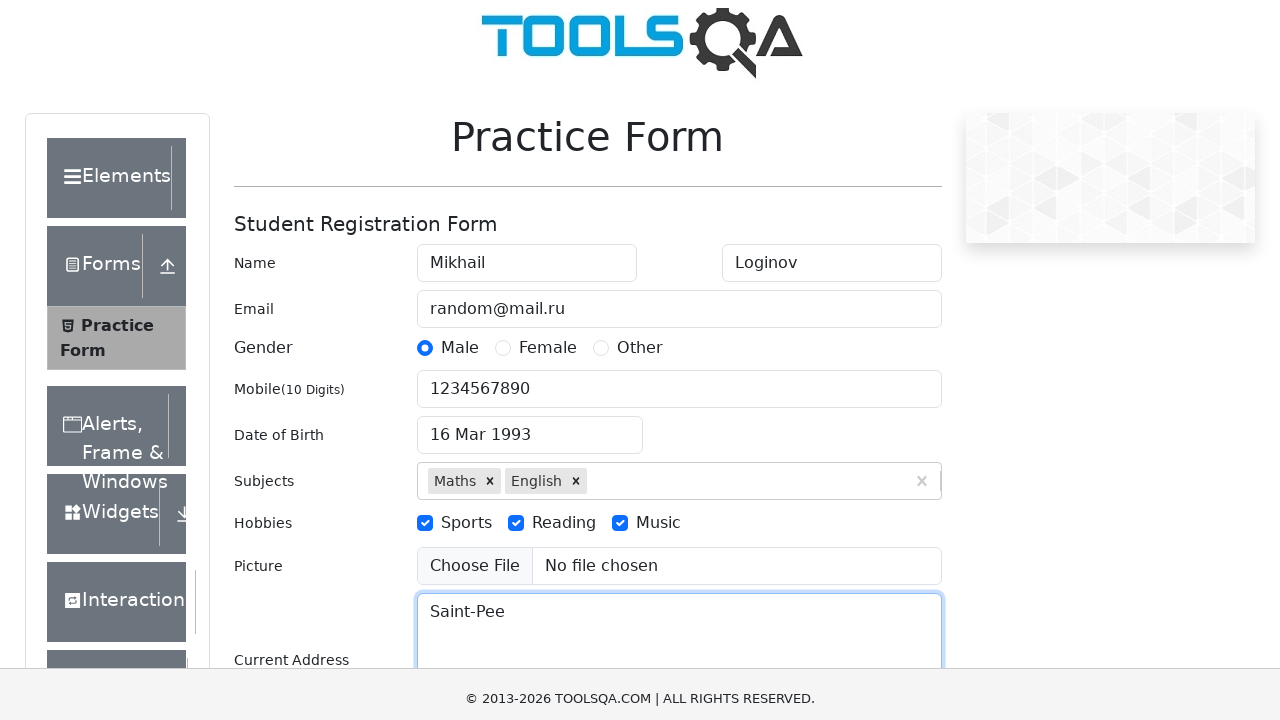

Pressed Enter to select NCR state
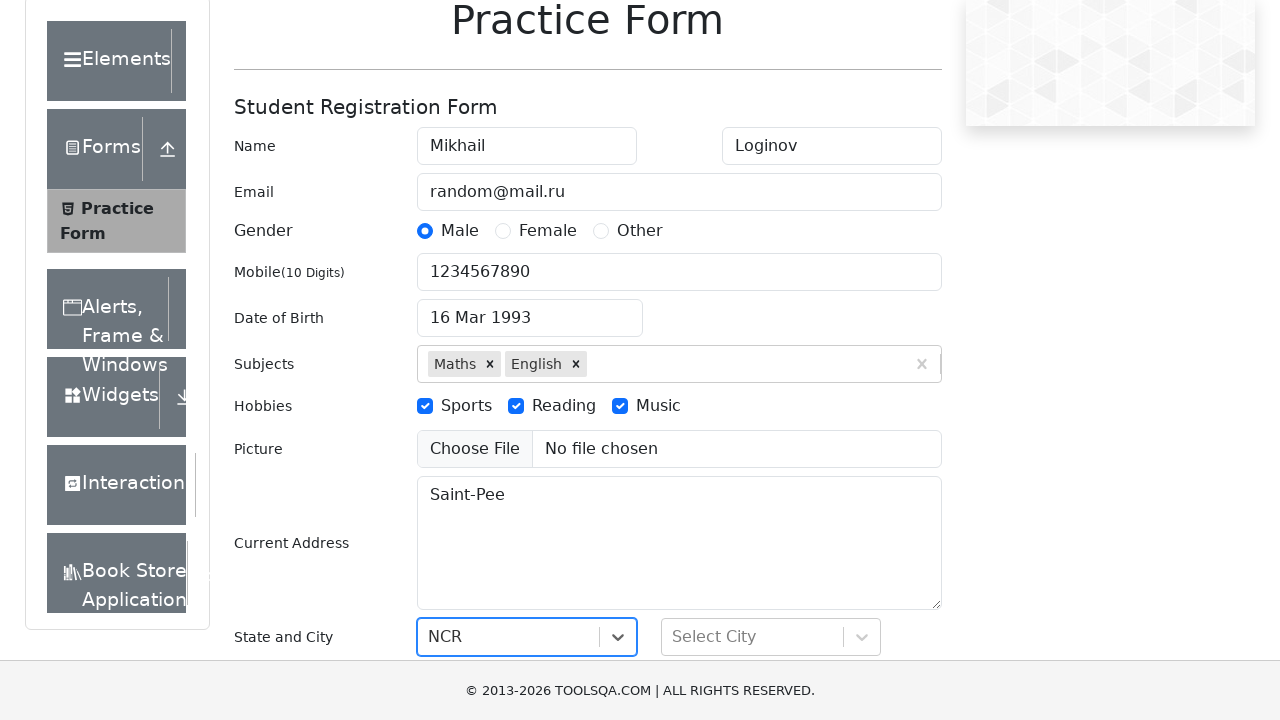

Filled city field with 'Delhi' on #react-select-4-input
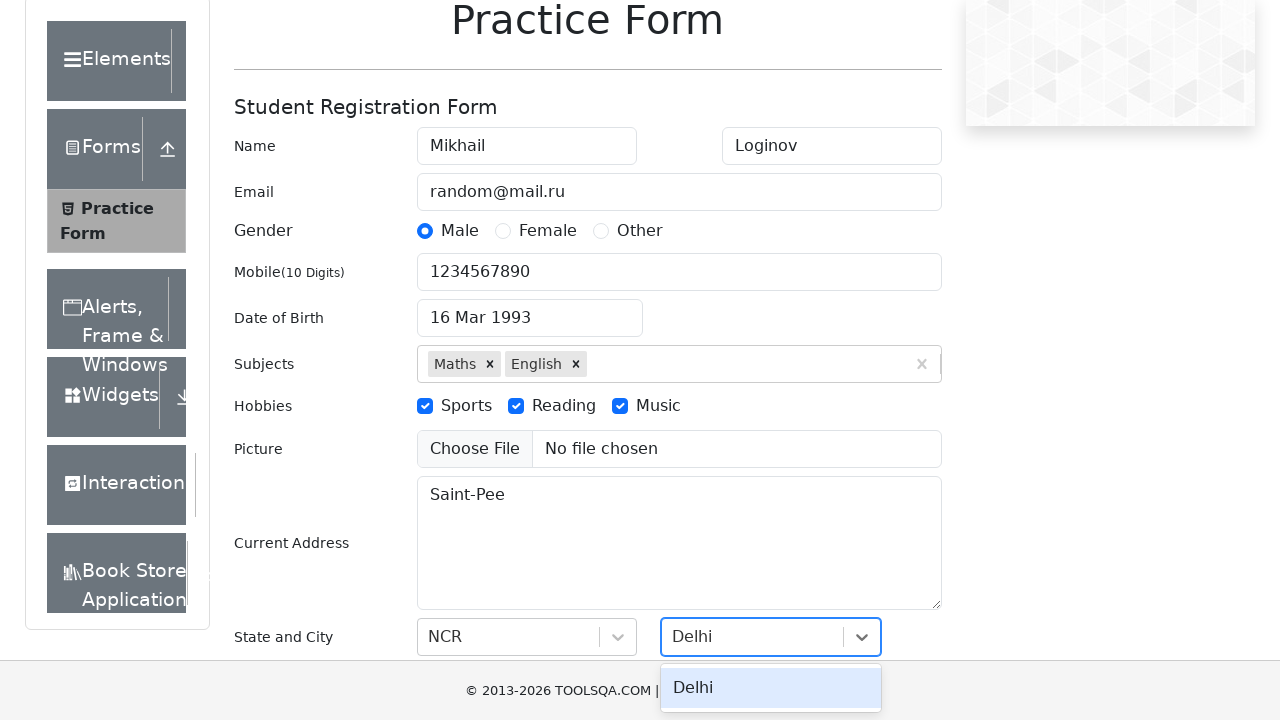

Pressed Enter to select Delhi city
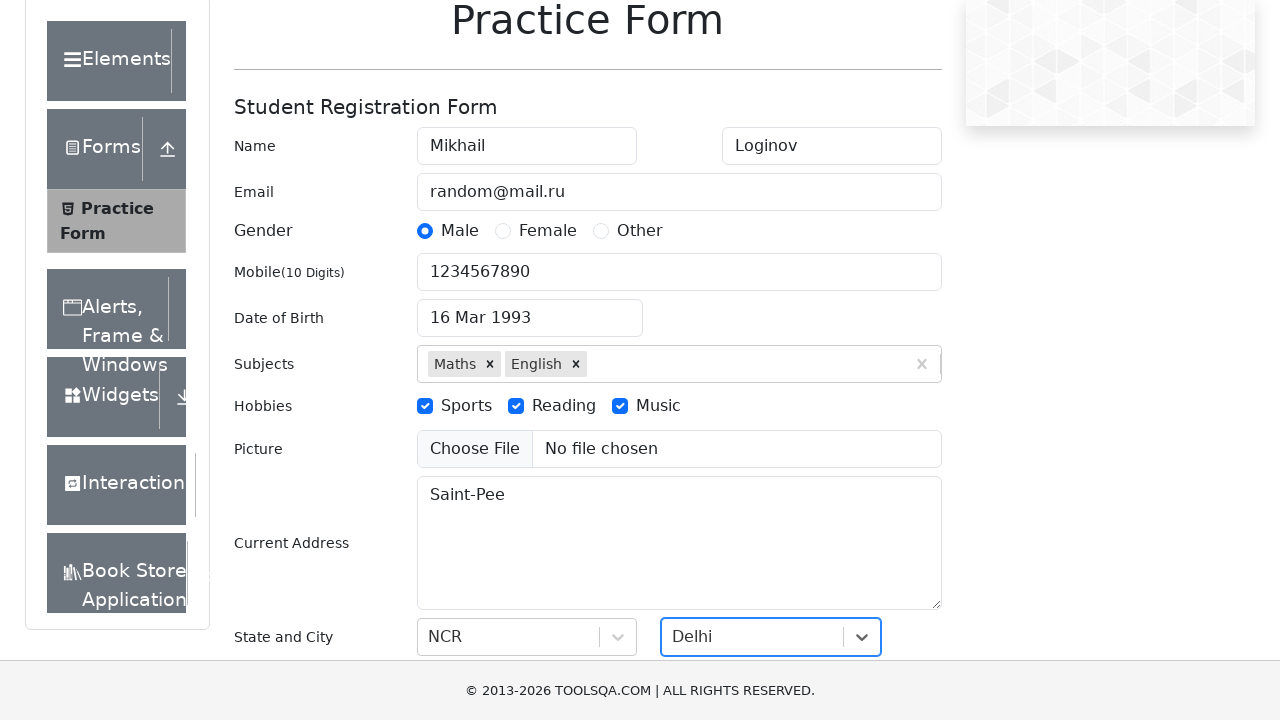

Clicked submit button to submit the form at (885, 499) on #submit
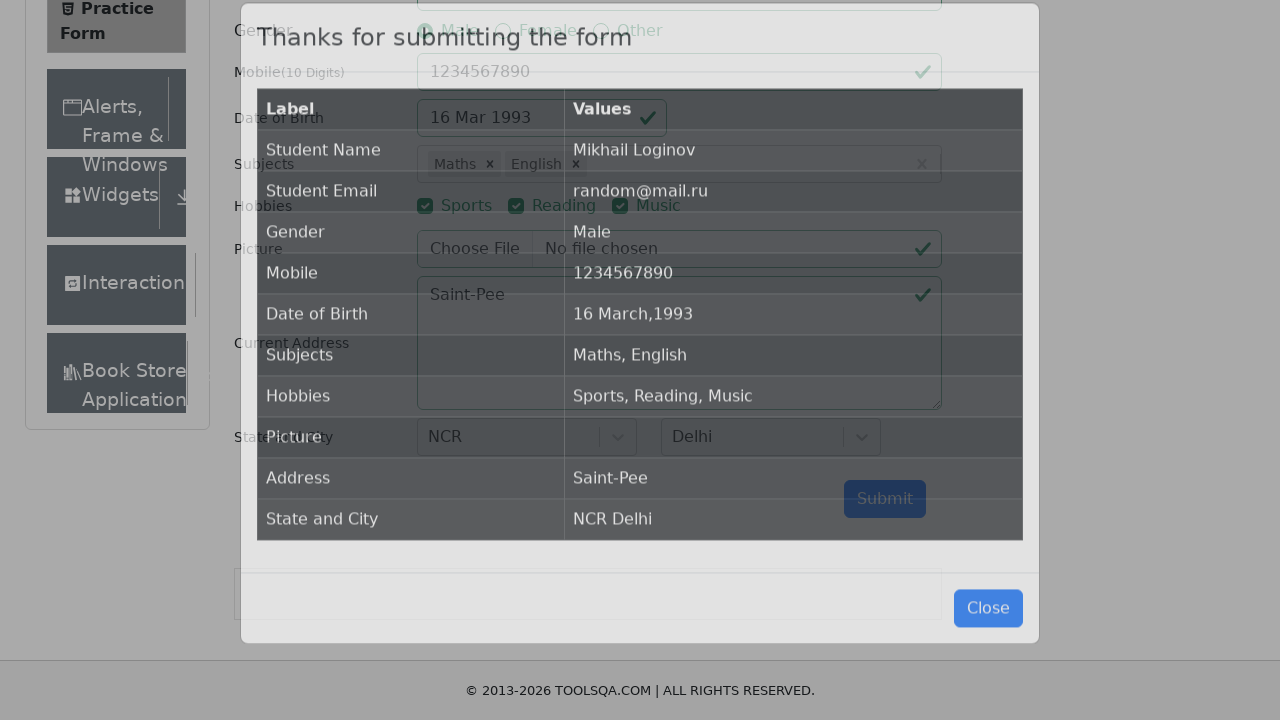

Verified submission confirmation message appeared
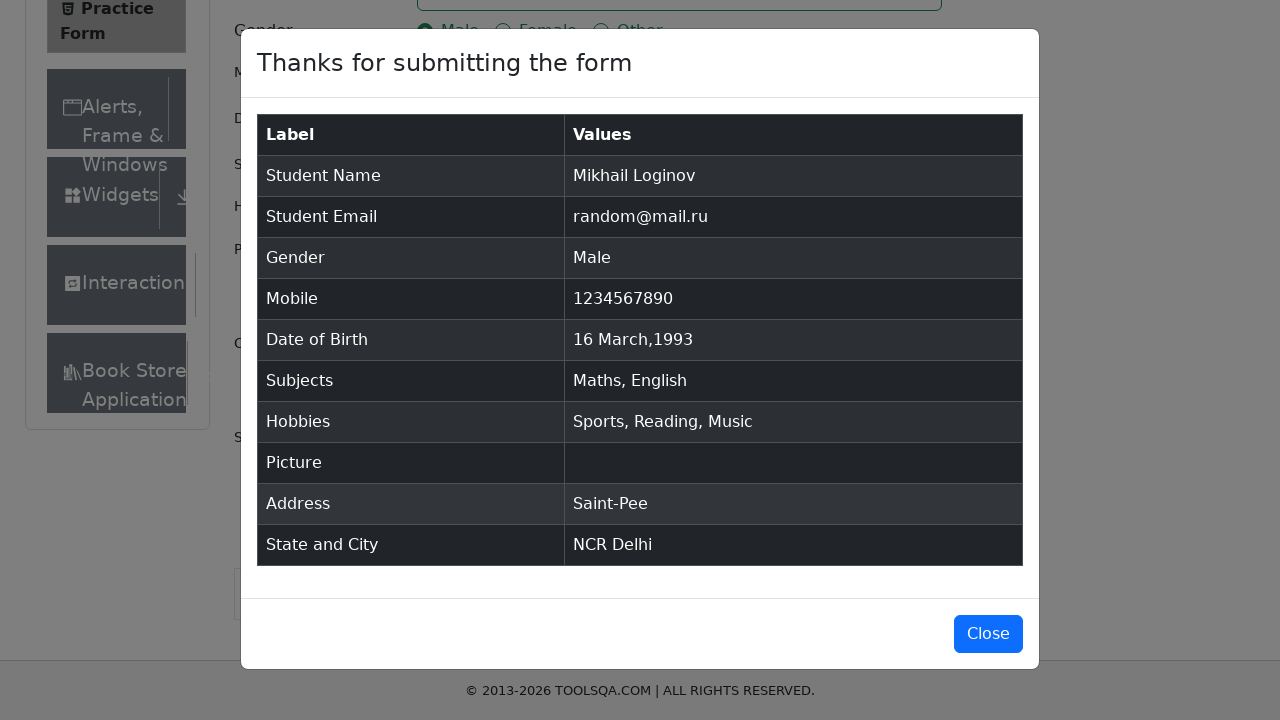

Verified submitted name 'Mikhail Loginov' appears in confirmation
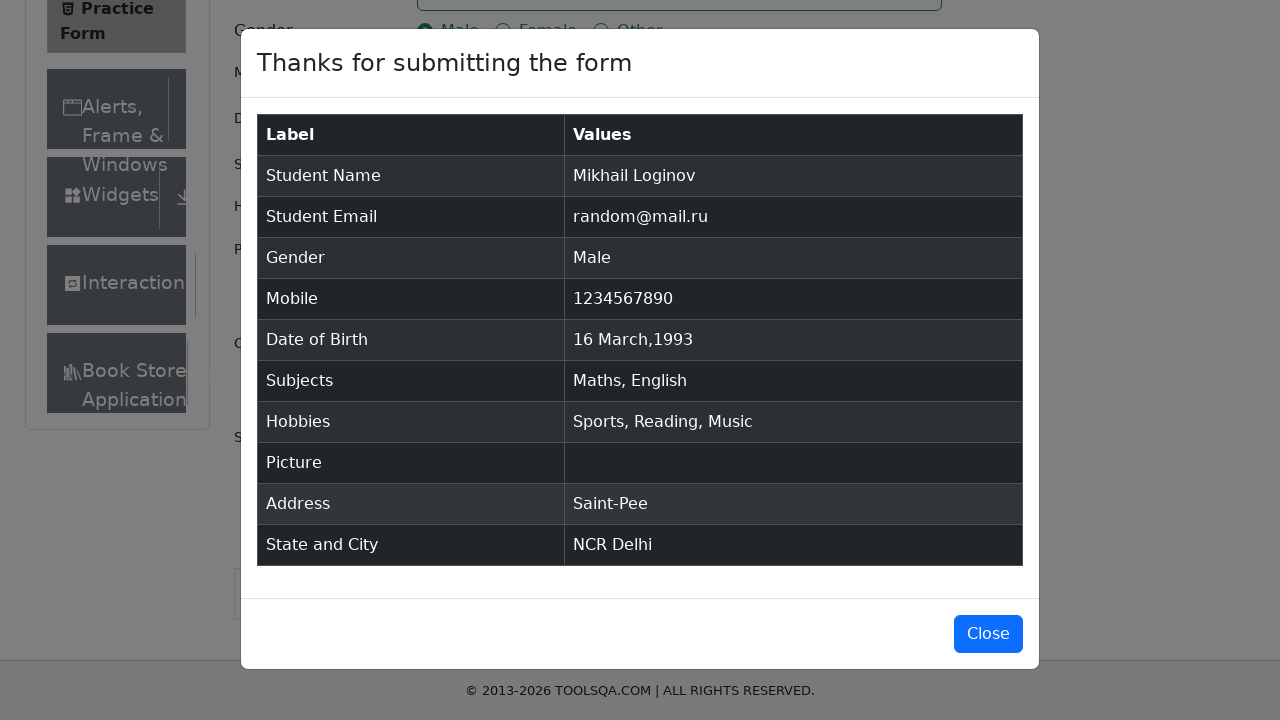

Verified submitted email 'random@mail.ru' appears in confirmation
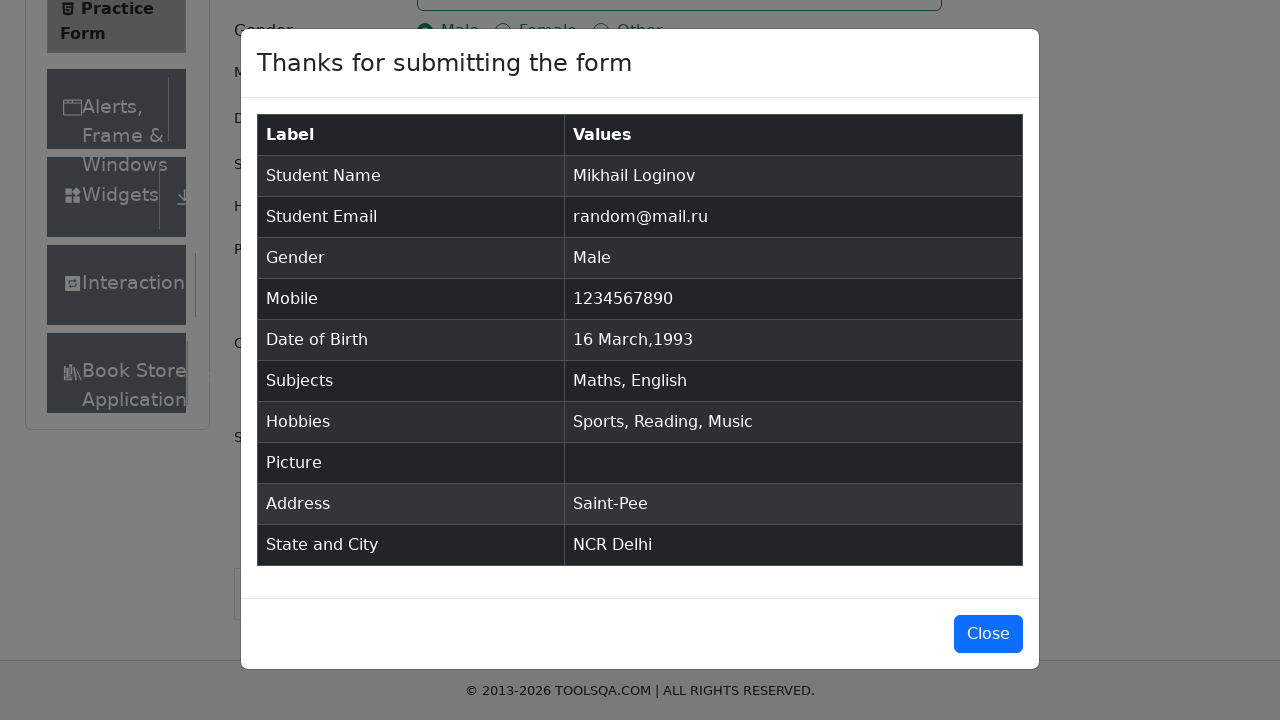

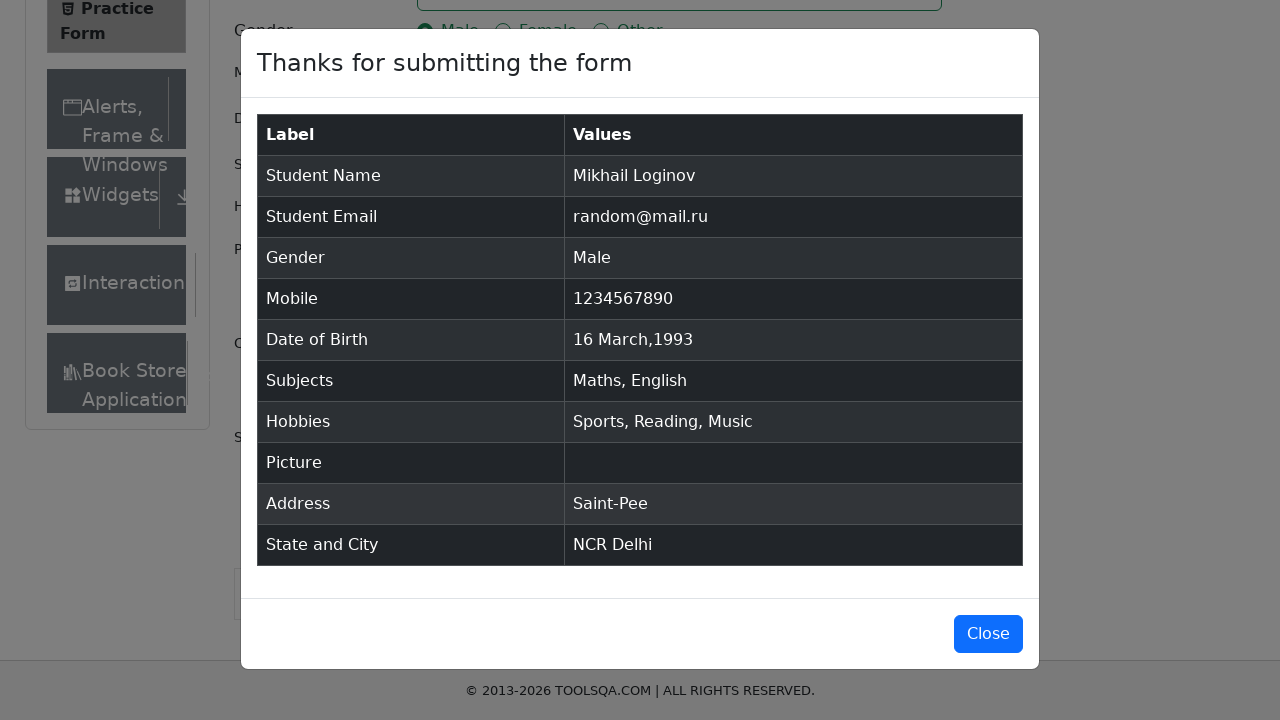